Tests drag and drop functionality by dragging a small square element into a larger drop target area and verifying the "Dropped" message appears

Starting URL: https://qavbox.github.io/demo/dragndrop/

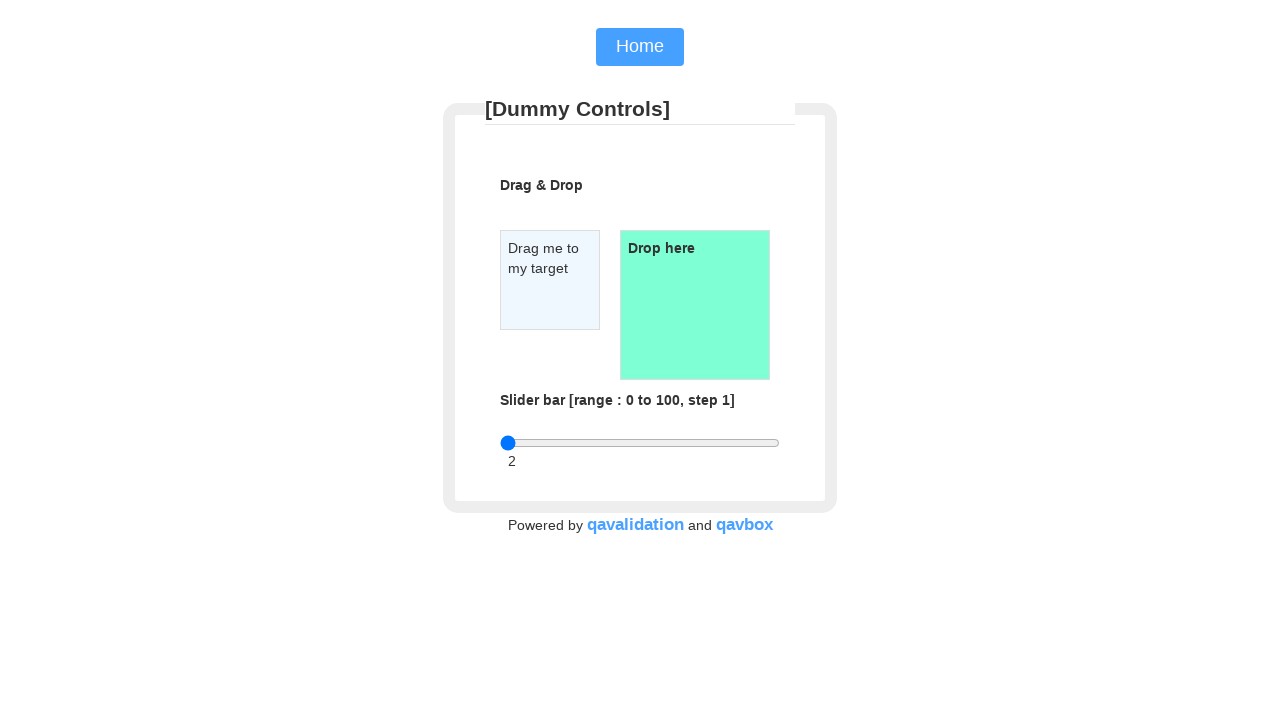

Draggable element is visible
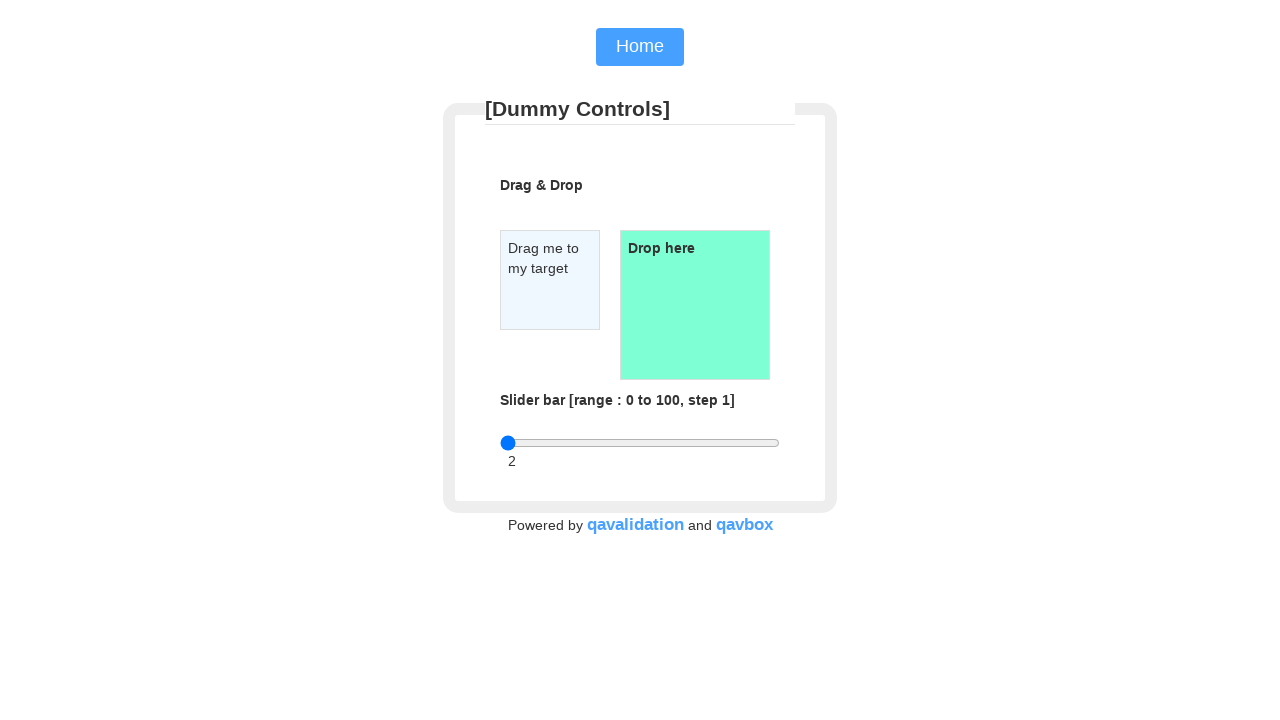

Droppable element is visible
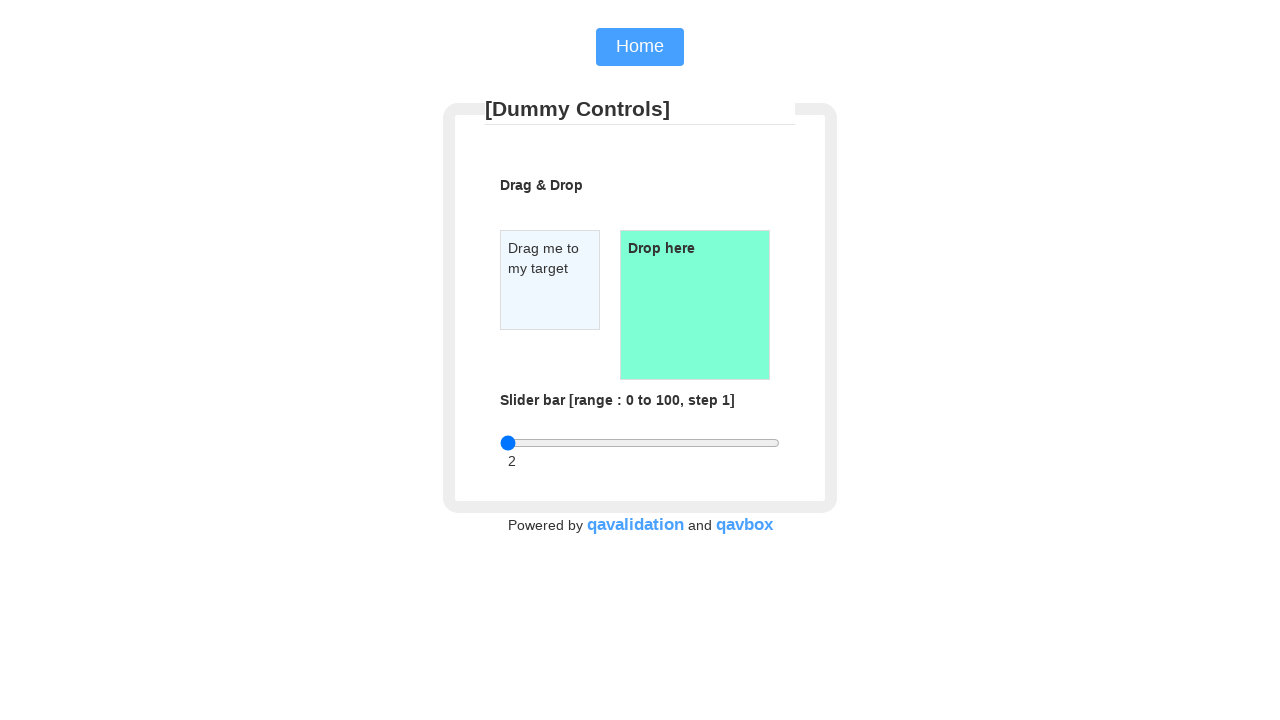

Located draggable element
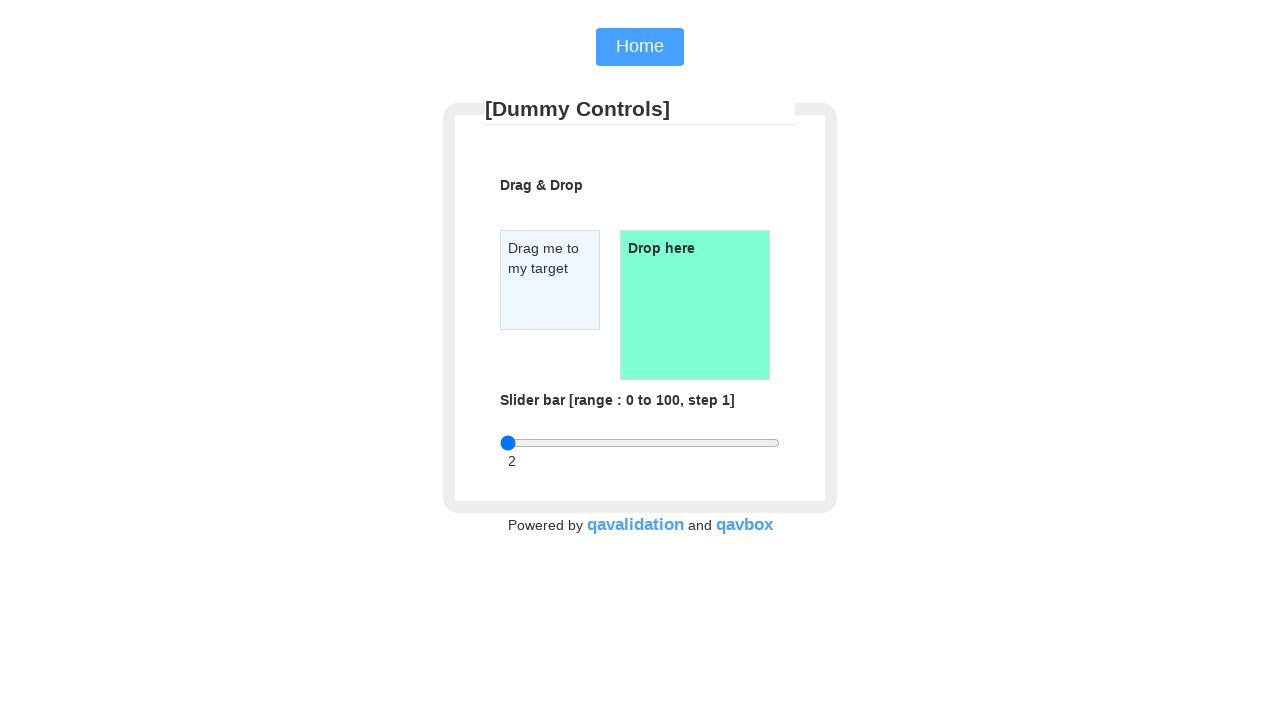

Located droppable element
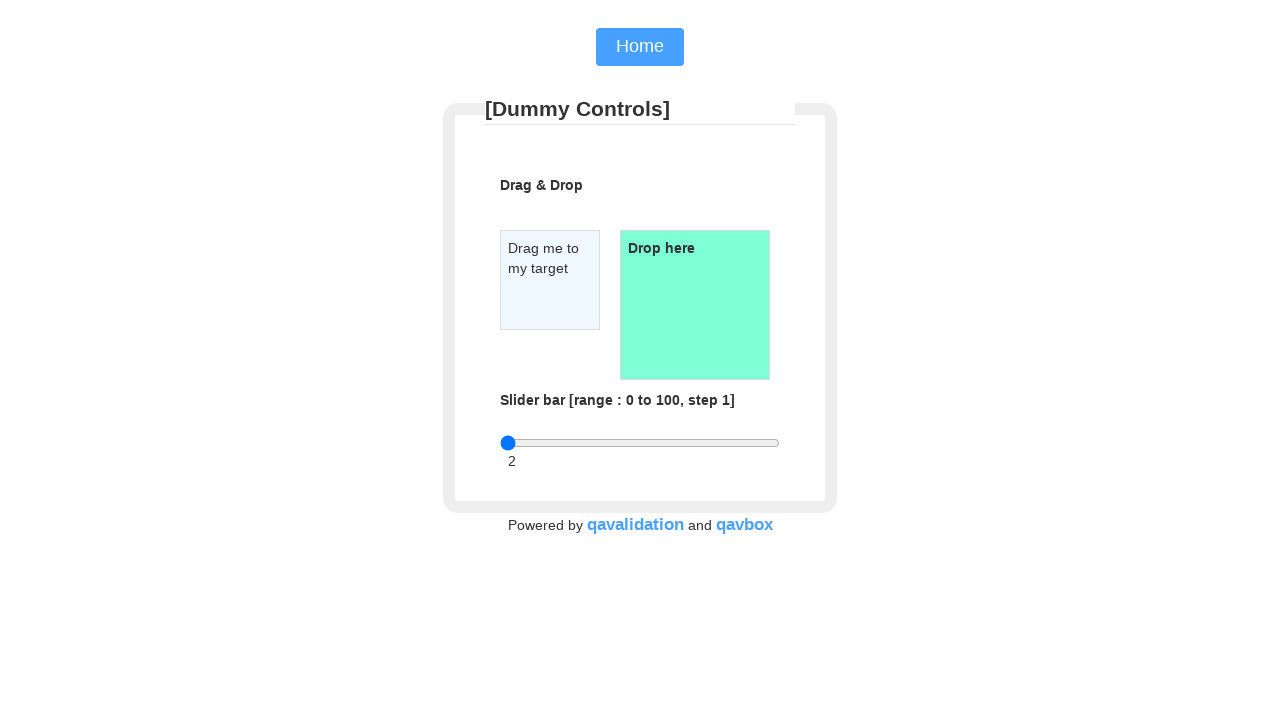

Dragged small square element into drop target area at (695, 305)
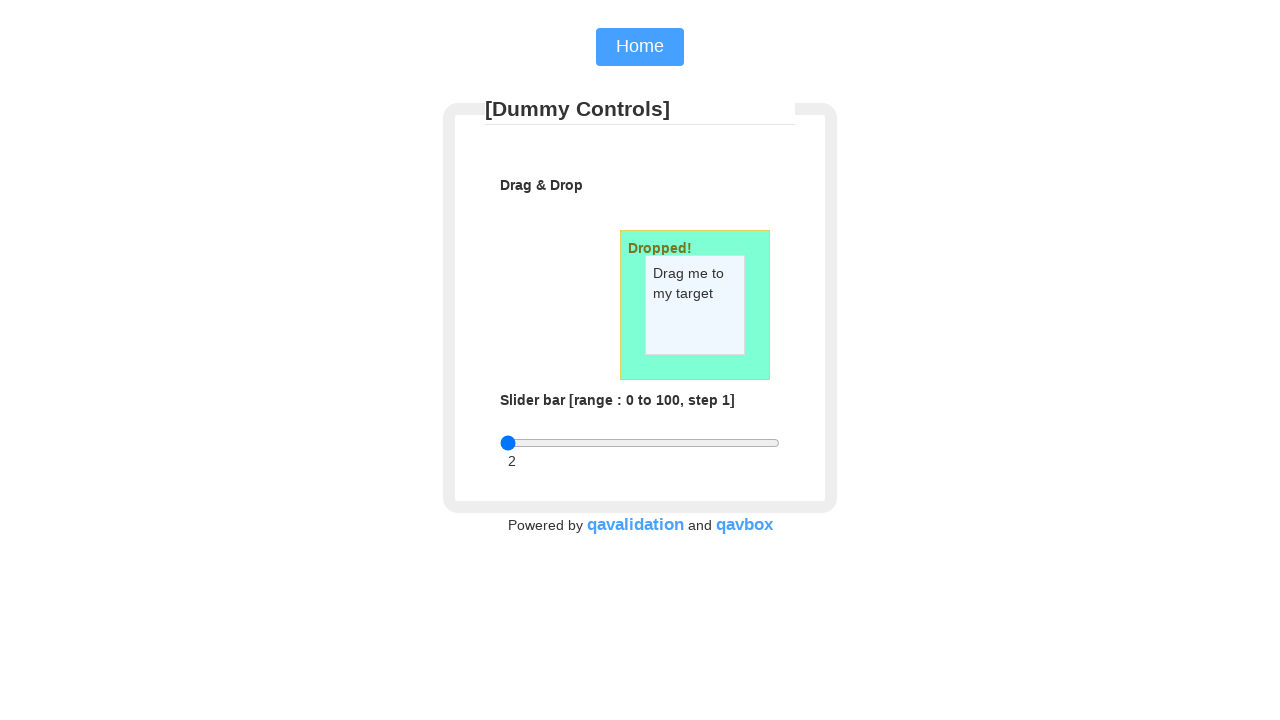

Verified 'Dropped!' message appeared in drop target
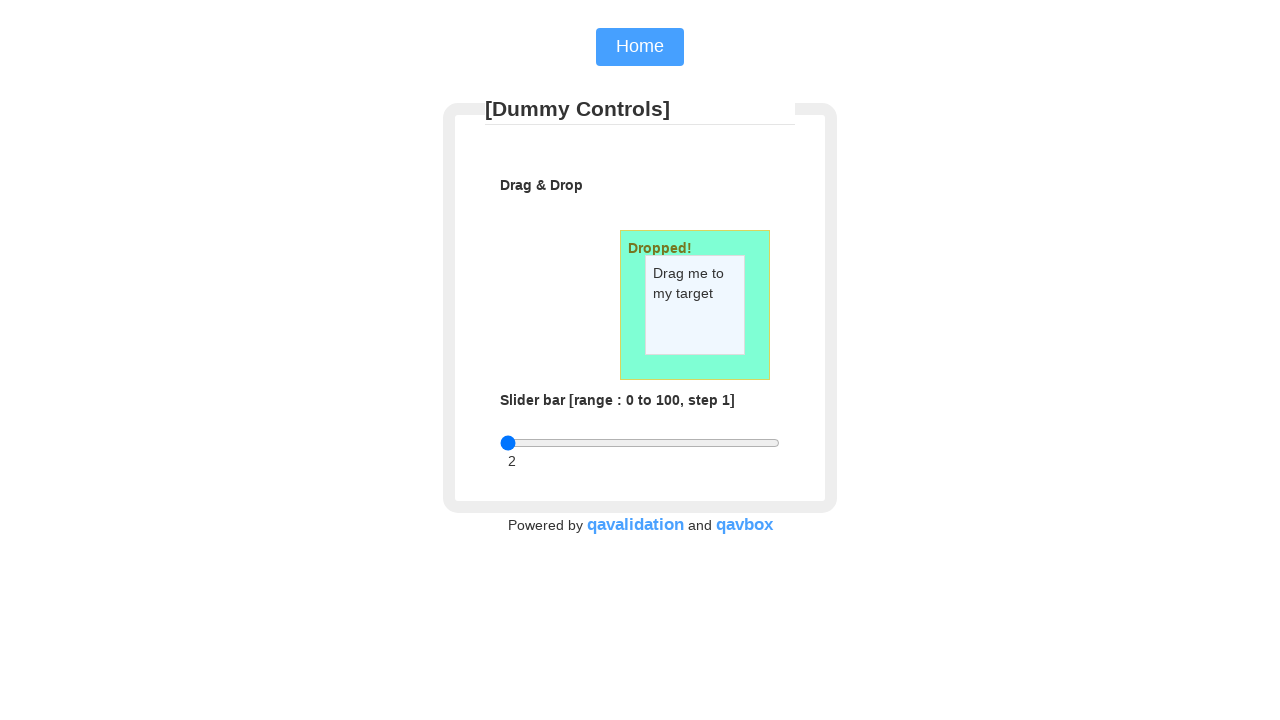

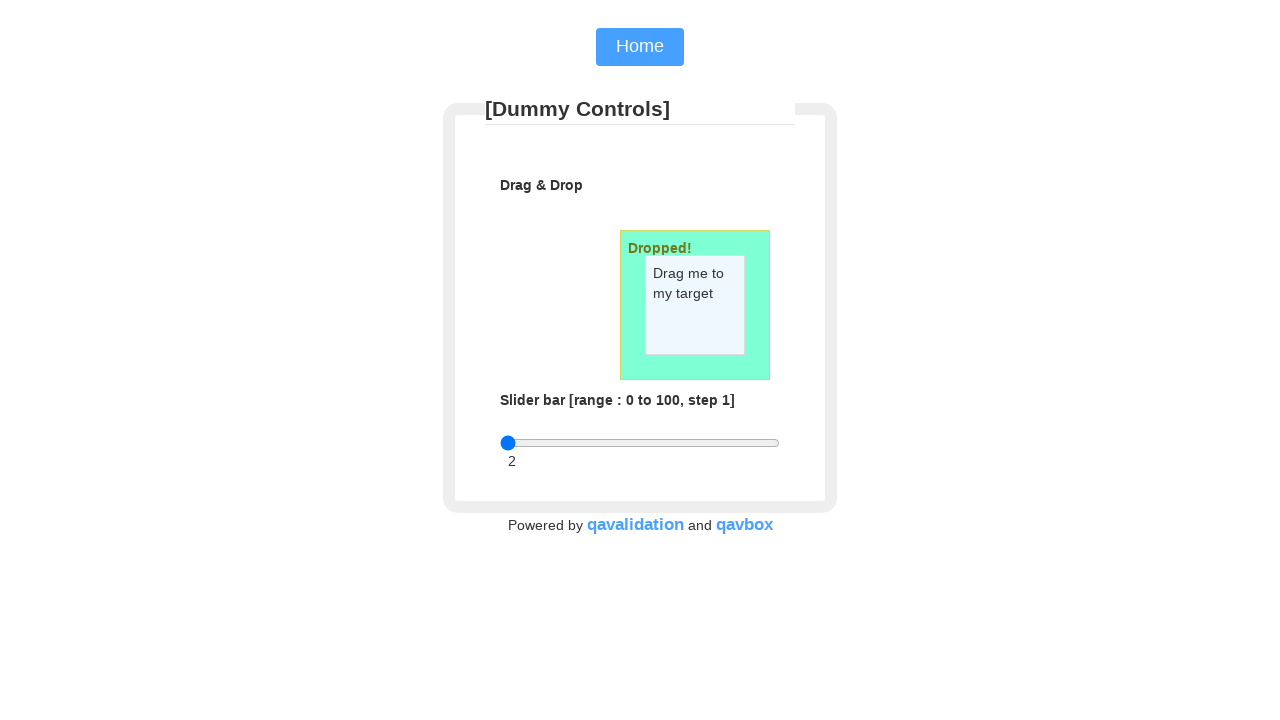